Responsive layout test that sets tablet viewport size and loads the home page

Starting URL: https://example.com/

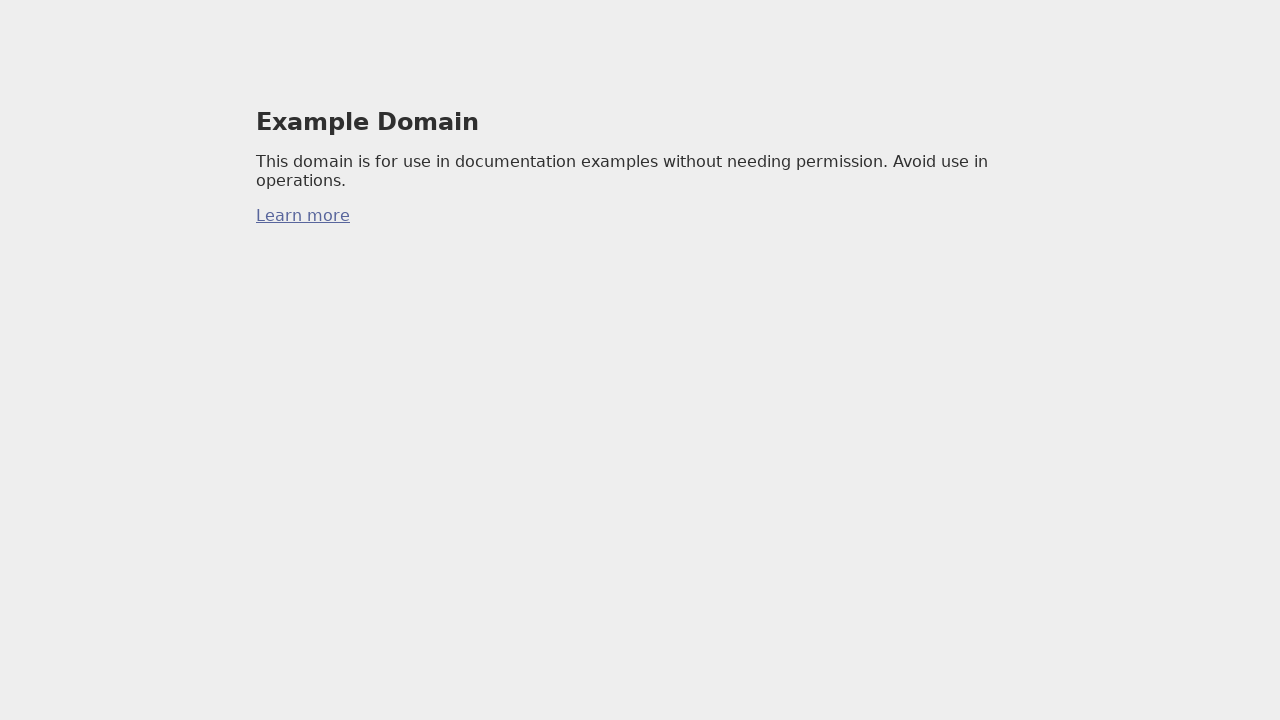

Set tablet viewport size to 768x1024
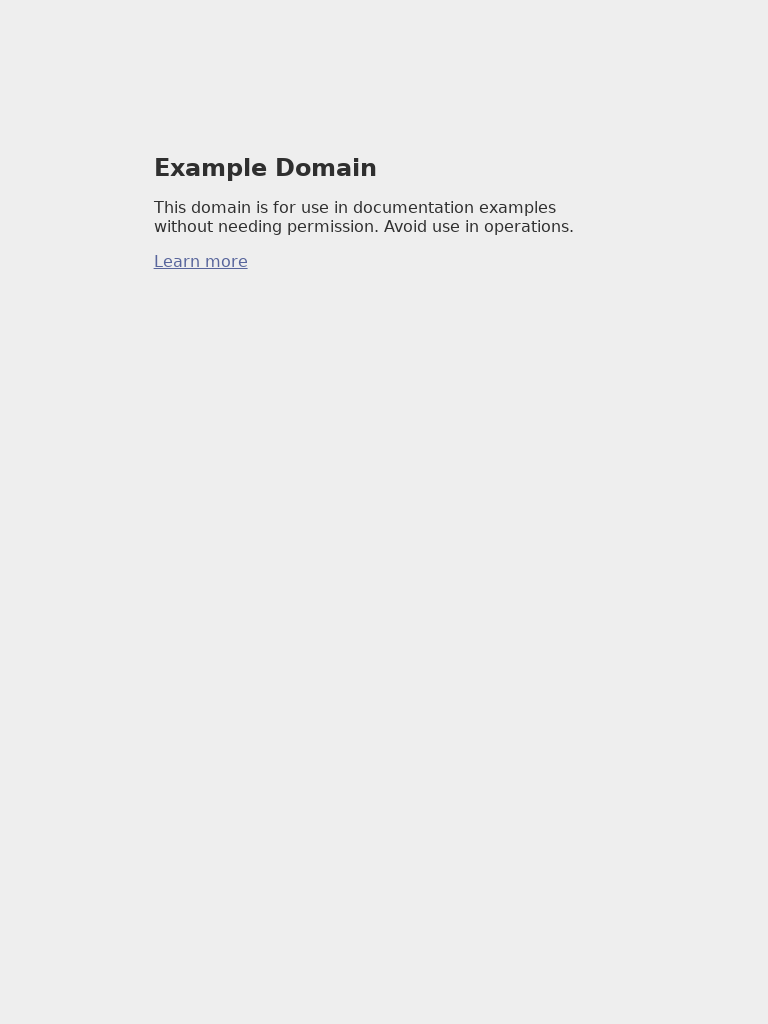

Reloaded home page and waited for network idle
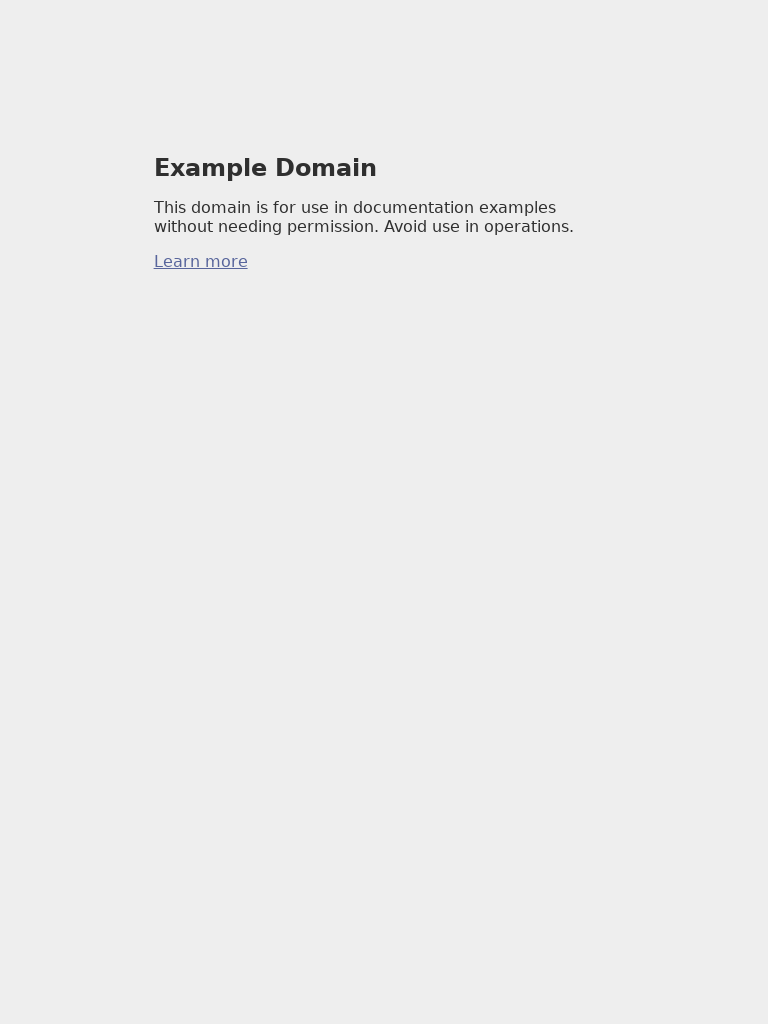

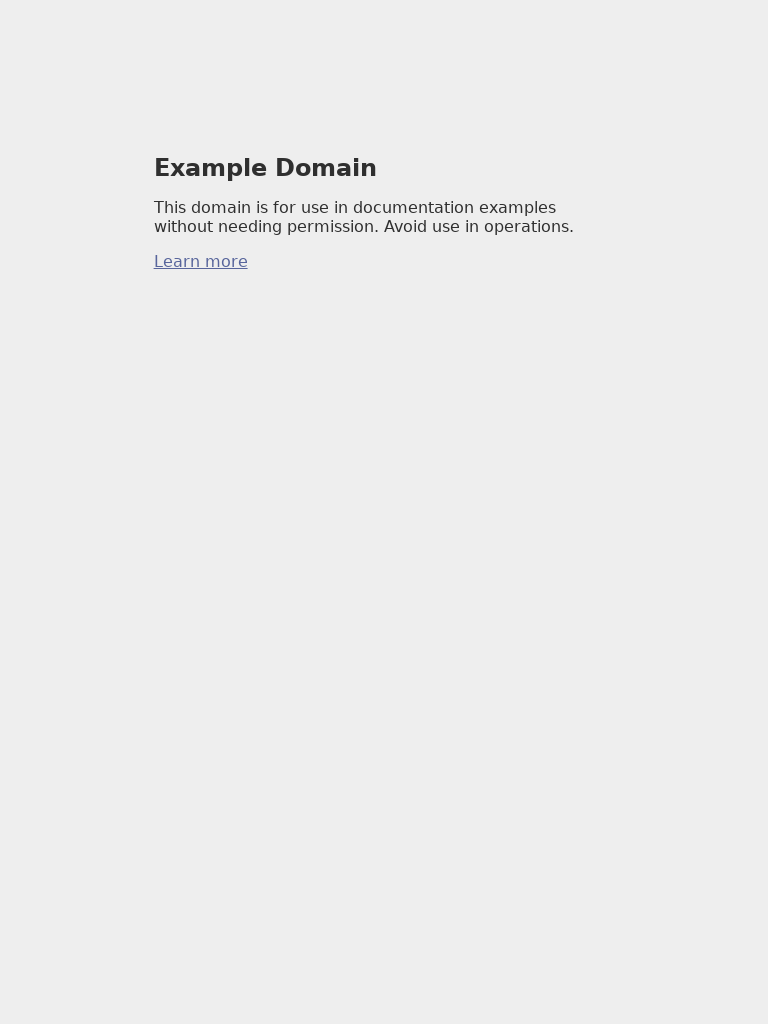